Tests right-click context menu functionality by performing a right-click action on a button, selecting 'Copy' from the context menu, and accepting the resulting alert

Starting URL: https://swisnl.github.io/jQuery-contextMenu/demo.html

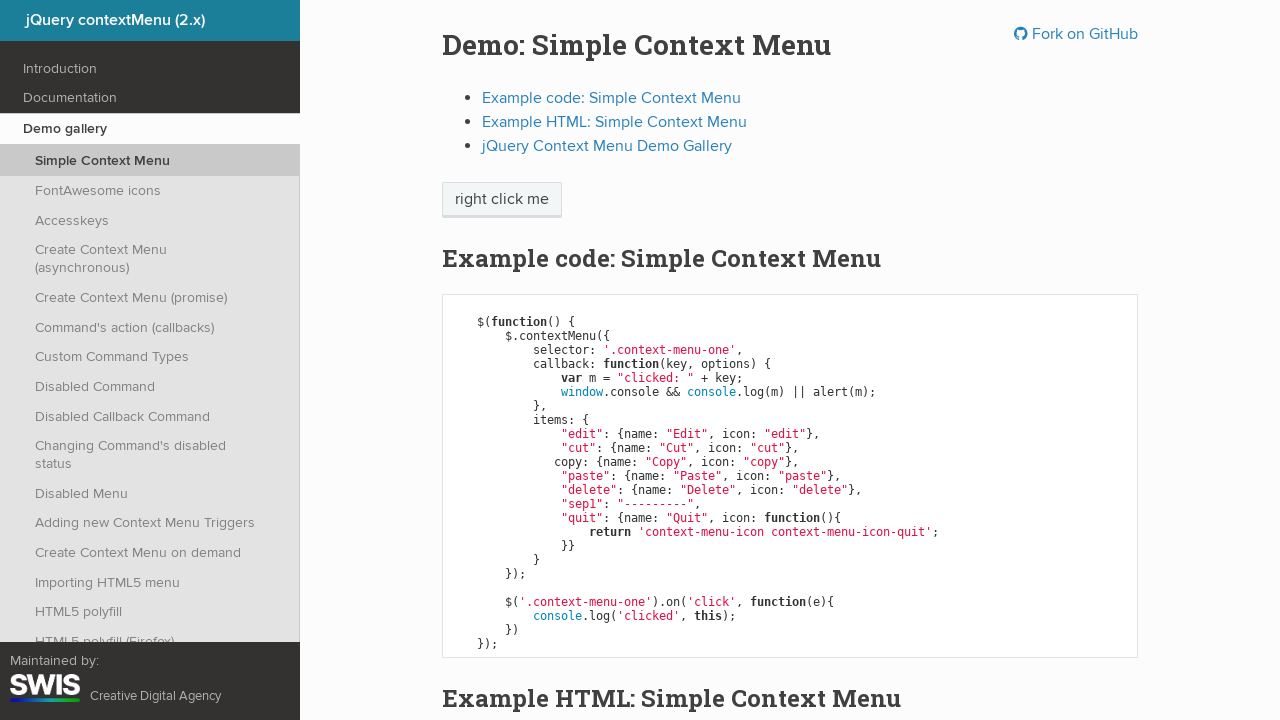

Located the context menu button element
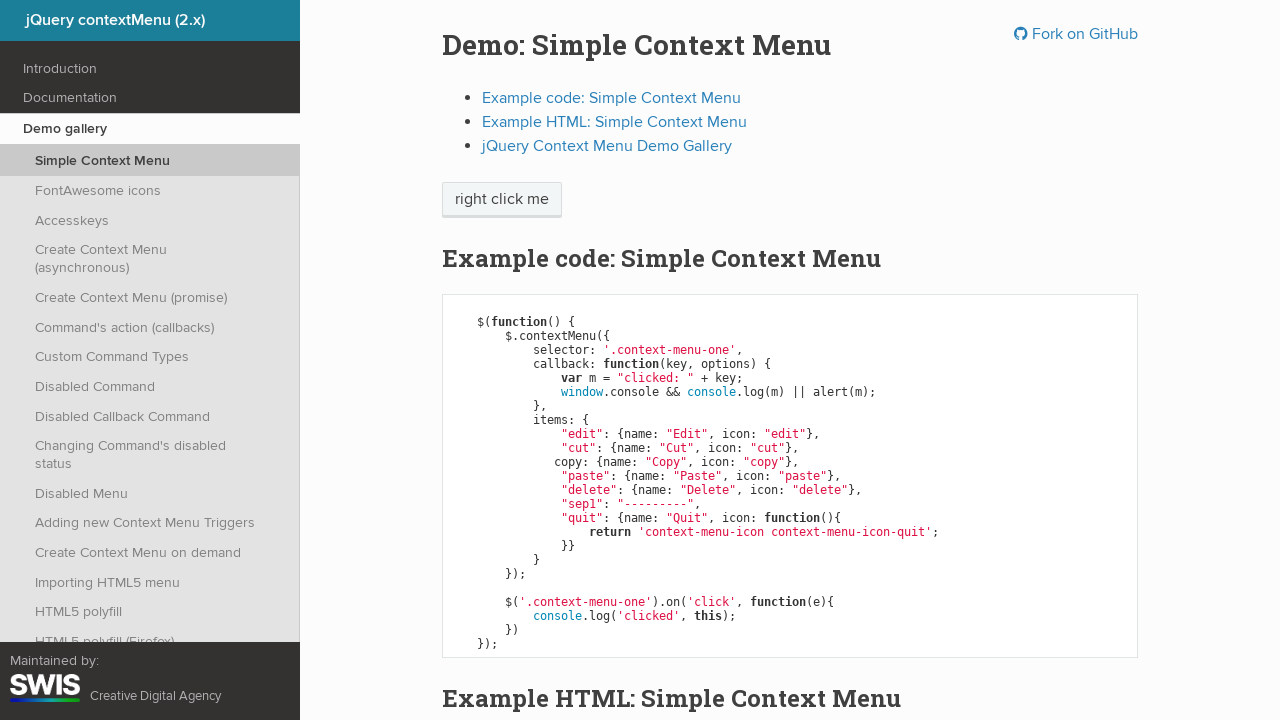

Right-clicked on the context menu button at (502, 200) on xpath=//span[@class='context-menu-one btn btn-neutral']
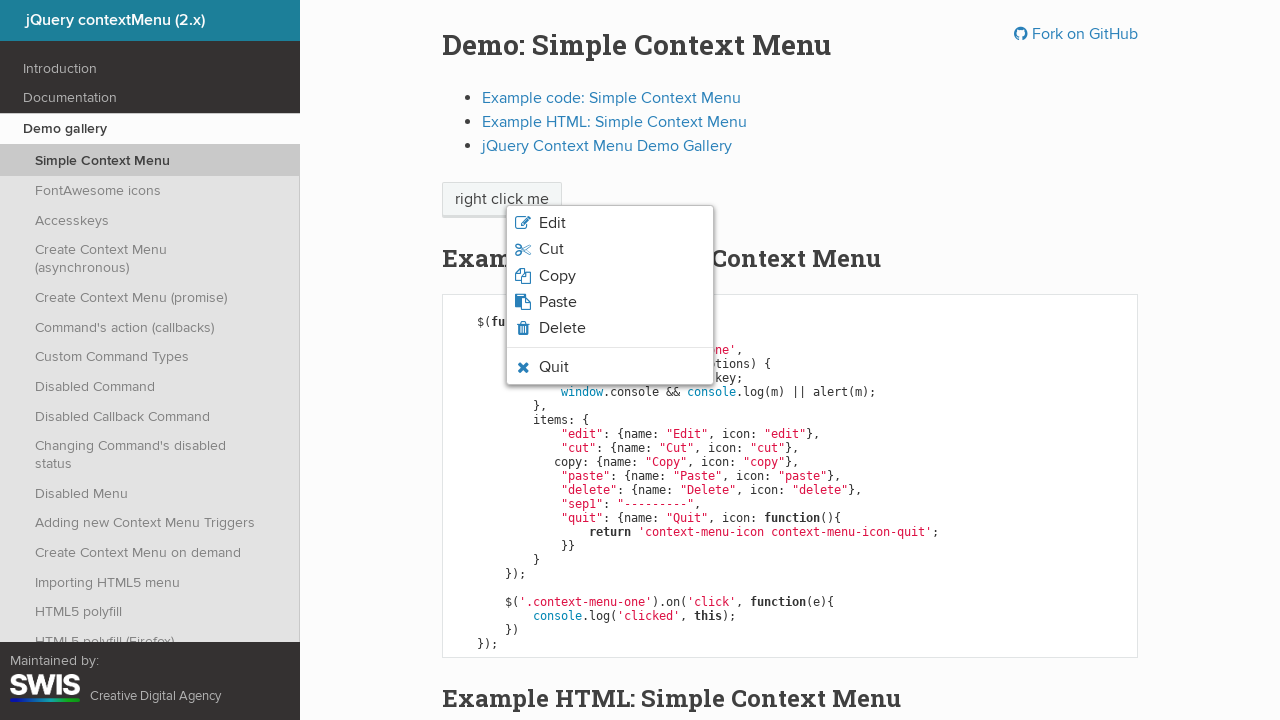

Selected 'Copy' from the context menu at (557, 276) on xpath=//span[normalize-space()='Copy']
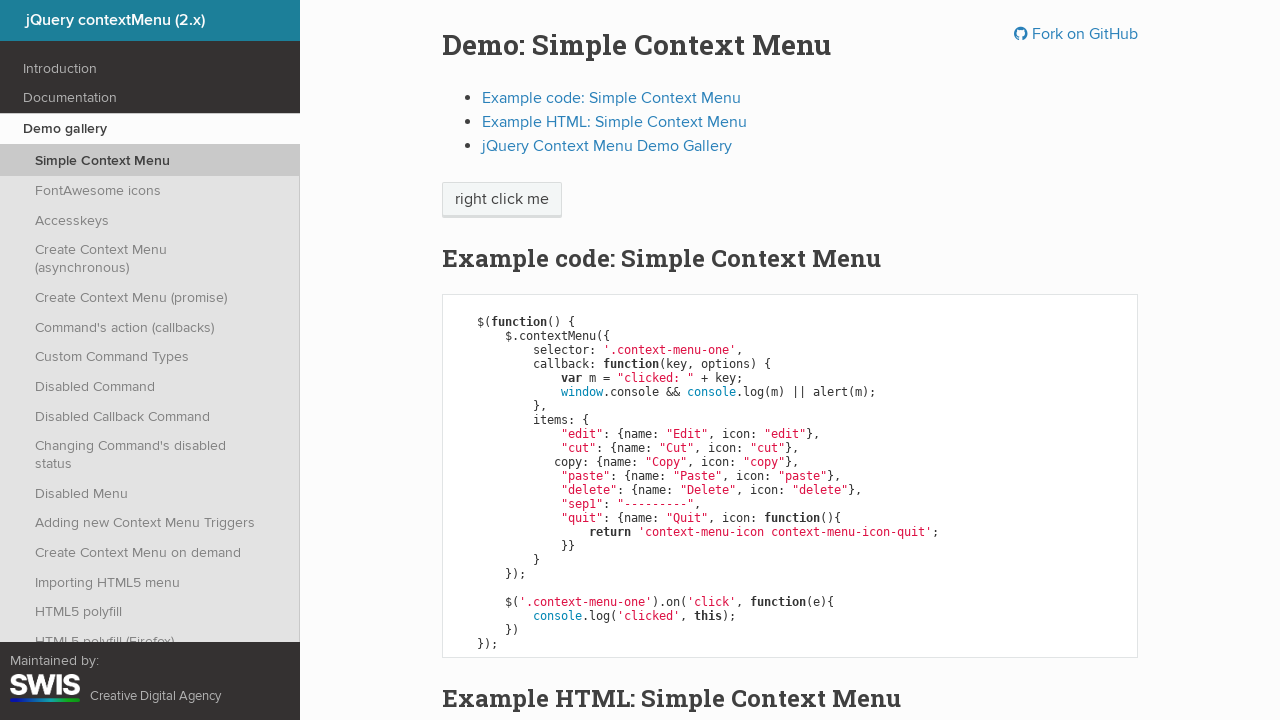

Registered alert handler to accept dialog
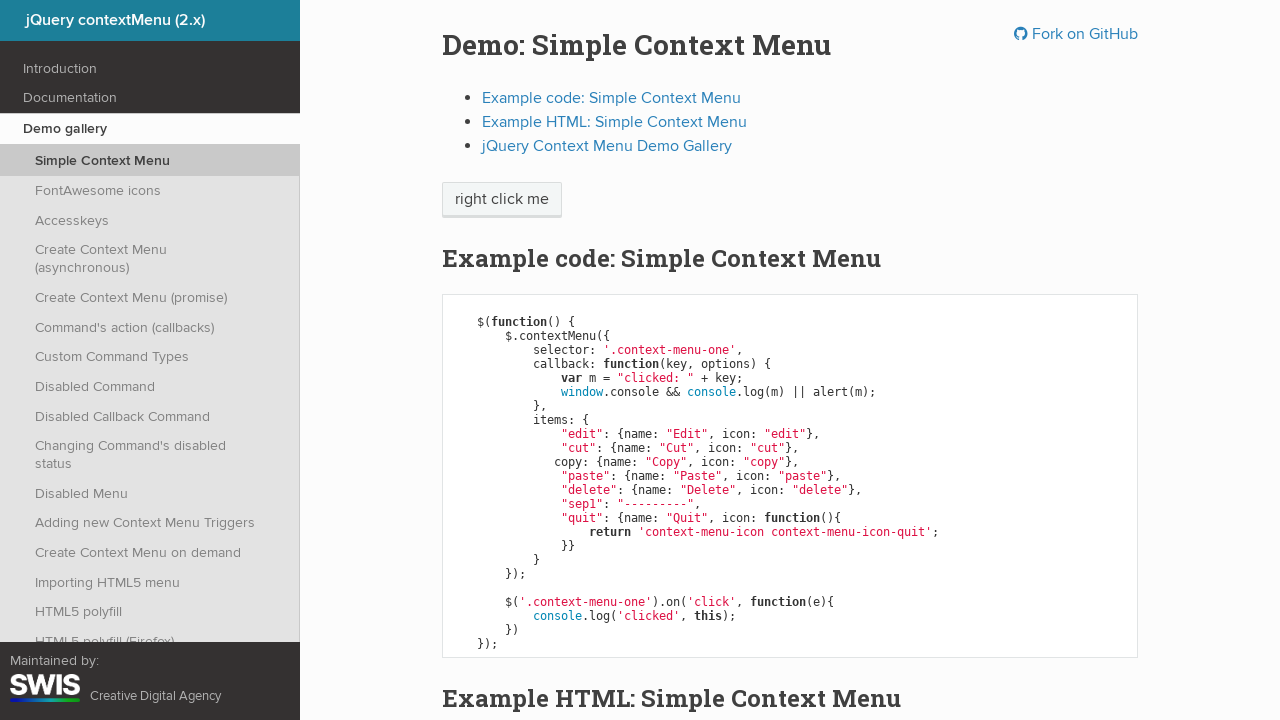

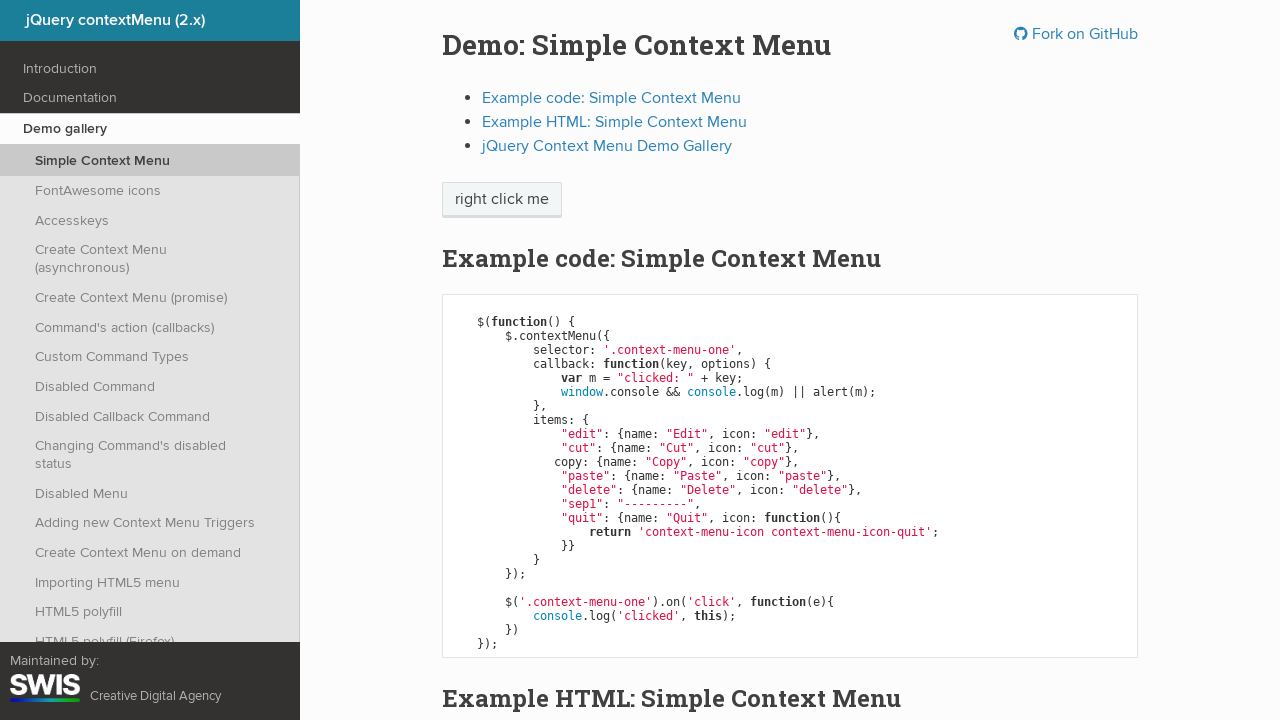